Navigates to the Yamaha Motor India website and maximizes the browser window to verify the page loads successfully.

Starting URL: https://www.yamaha-motor-india.com/

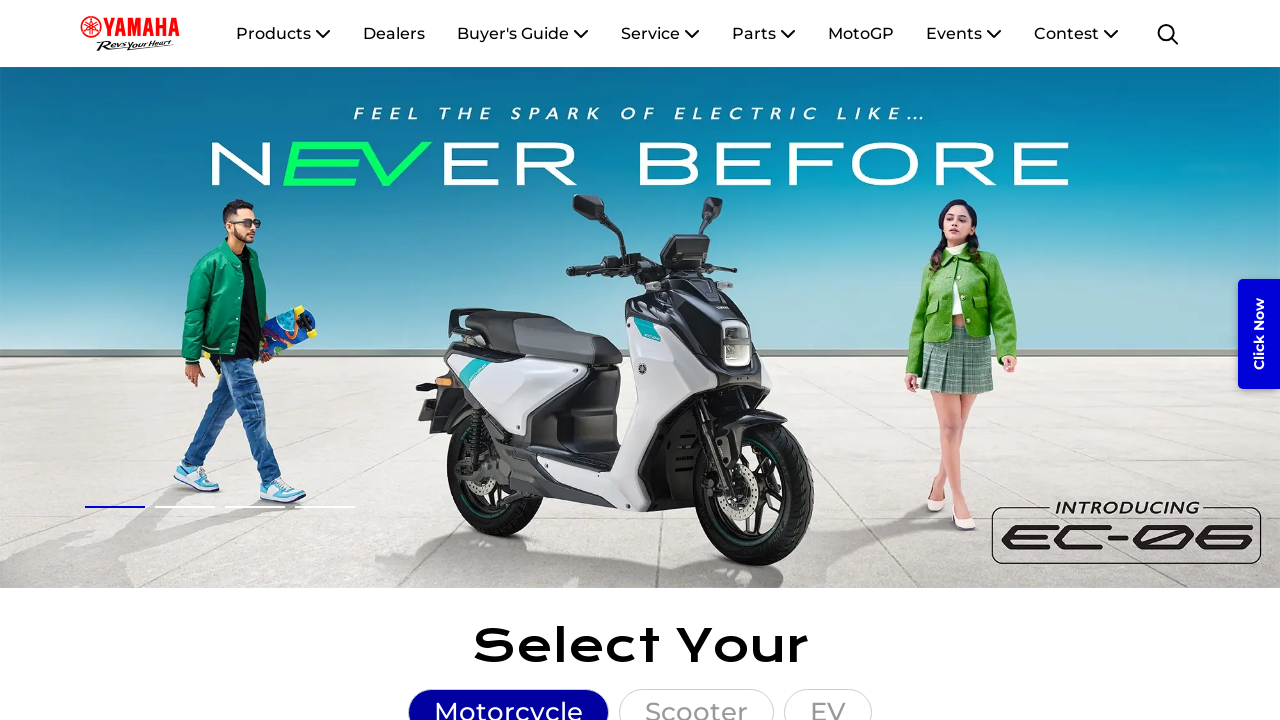

Set viewport size to 1920x1080 to maximize browser window
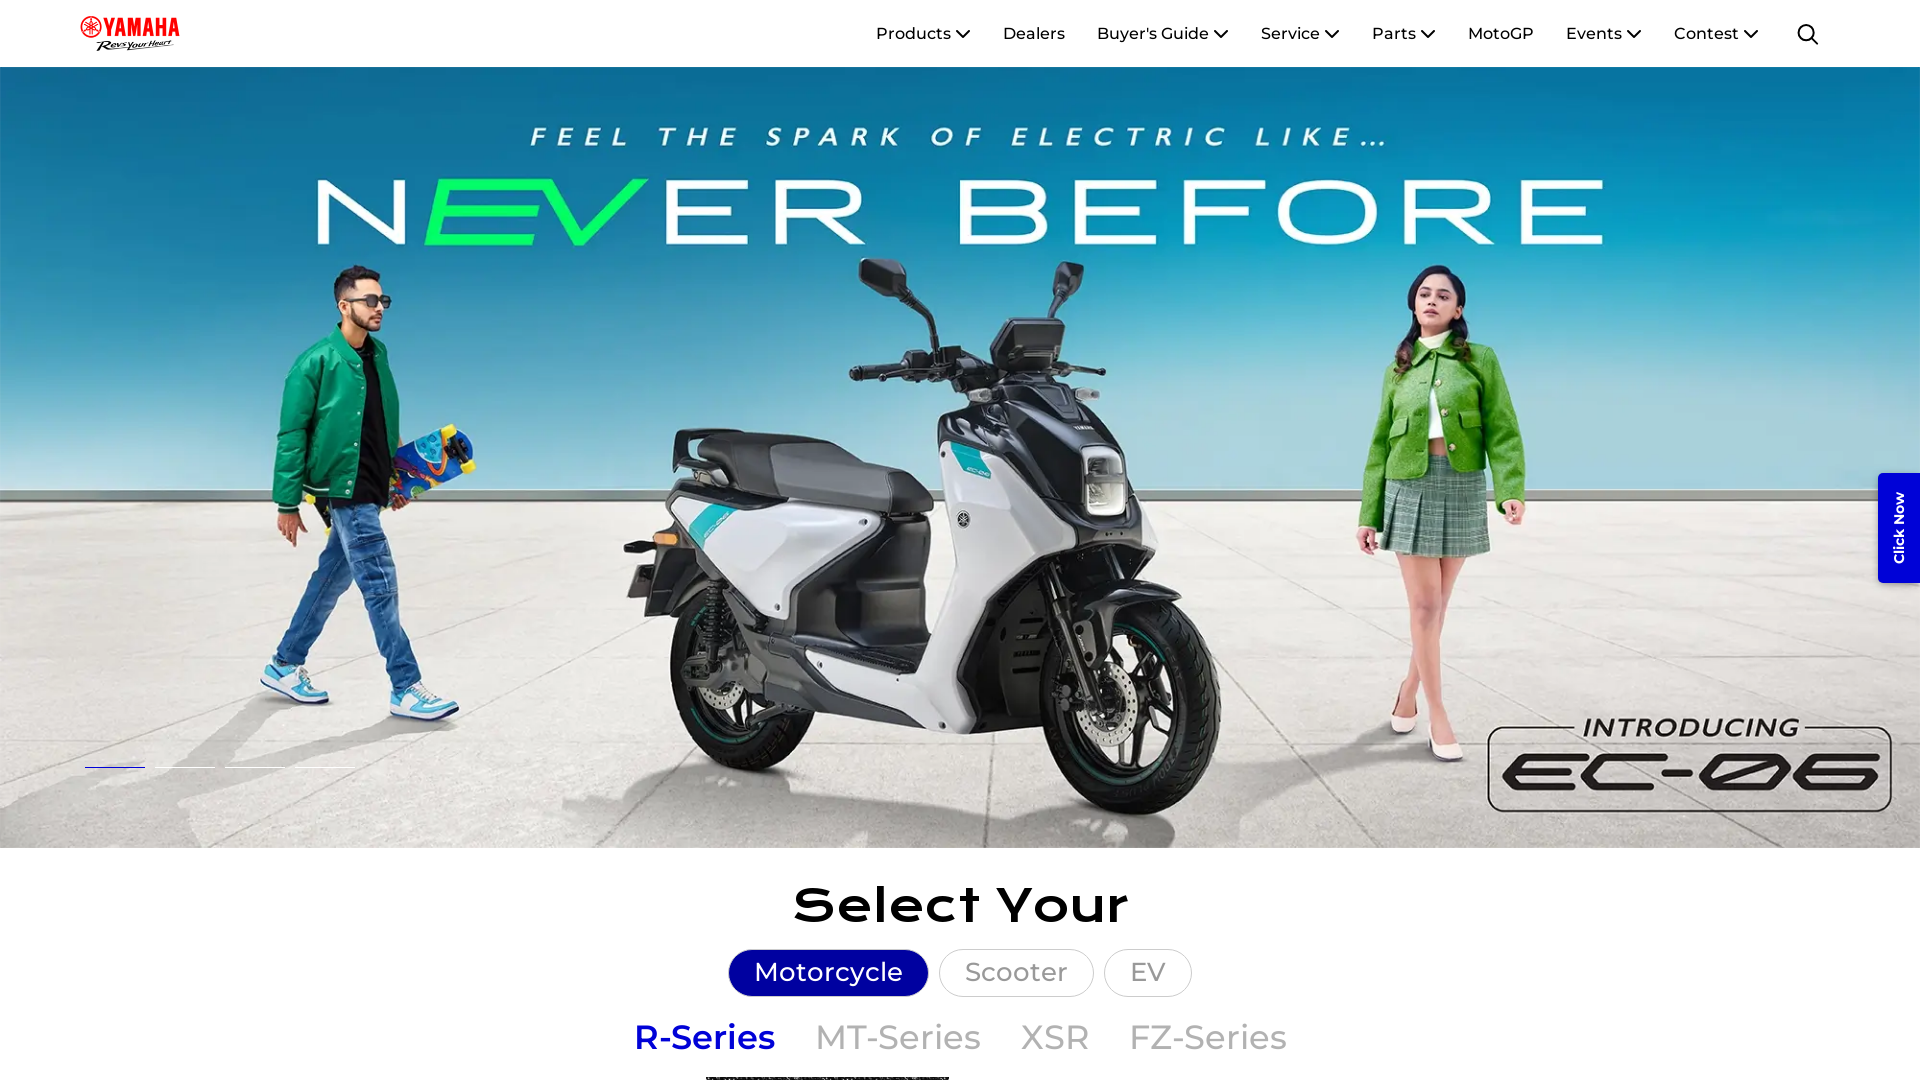

Yamaha Motor India website page loaded successfully
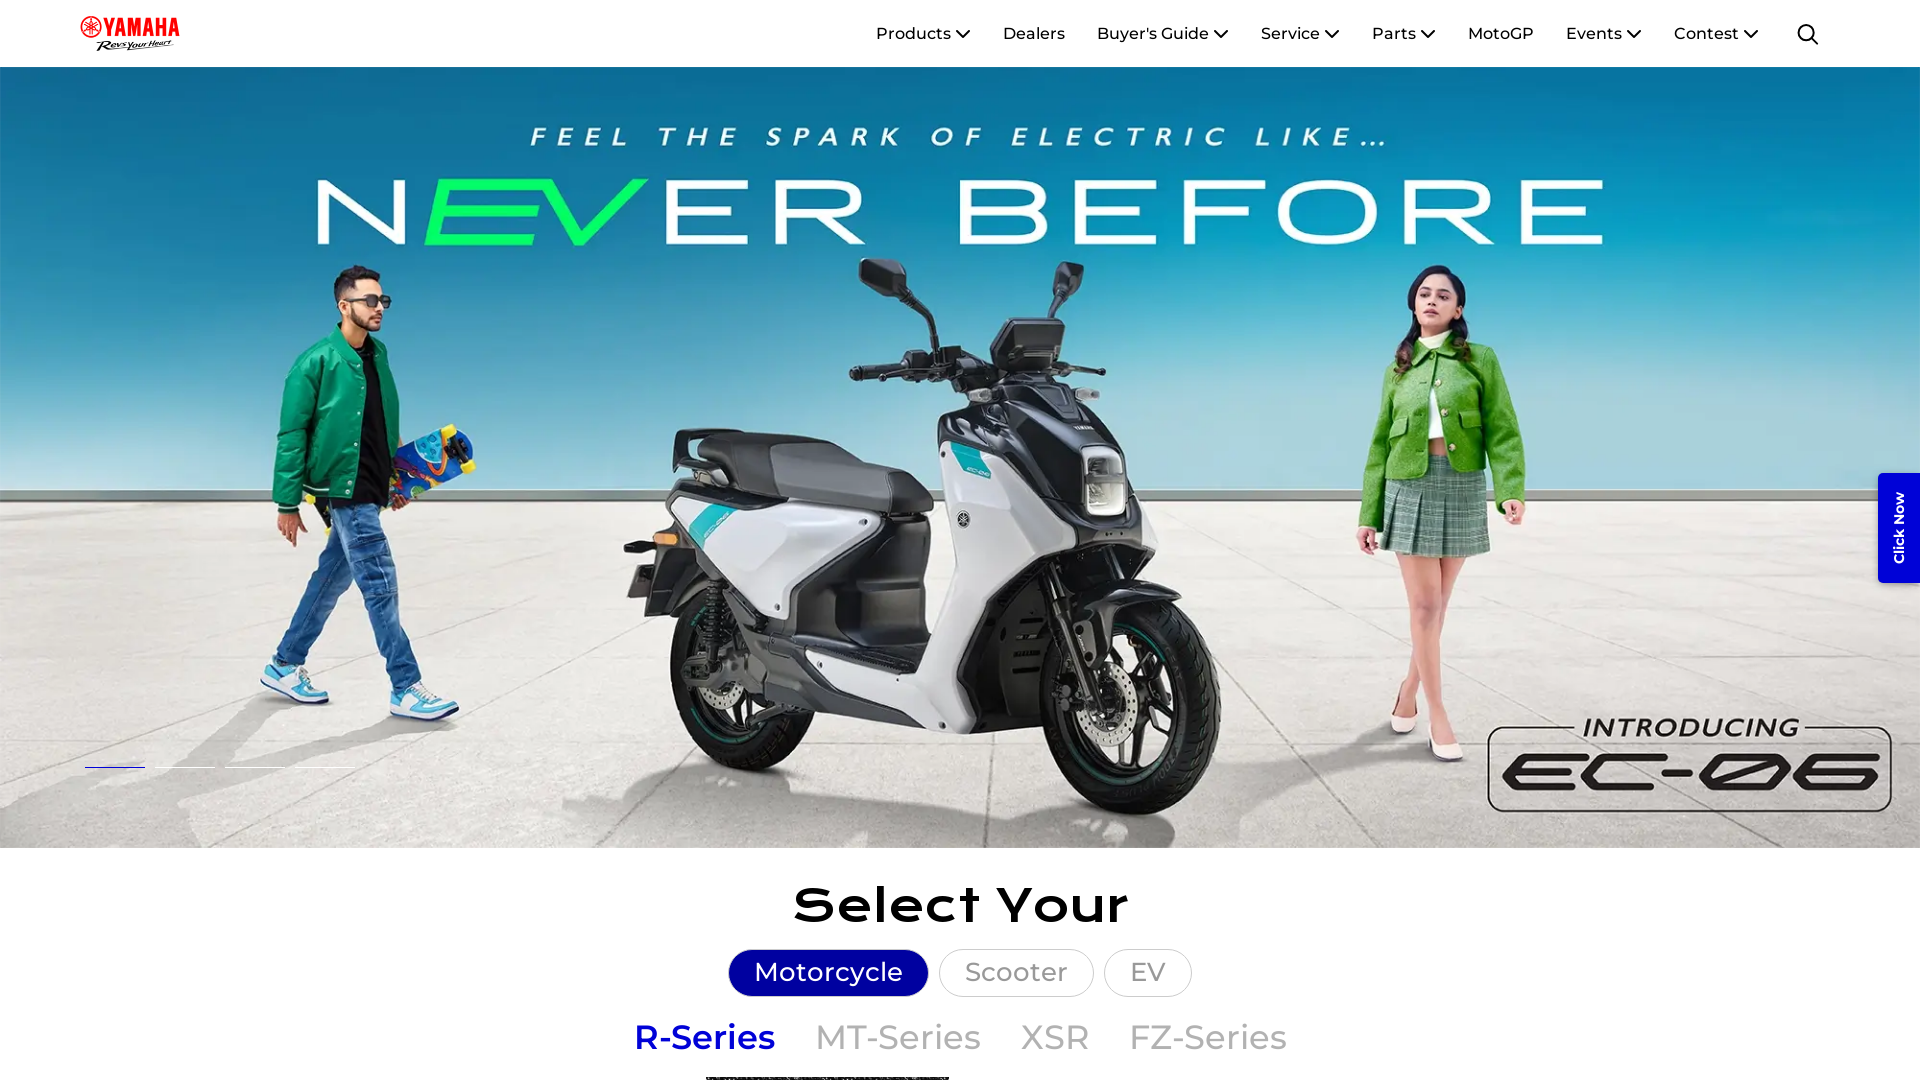

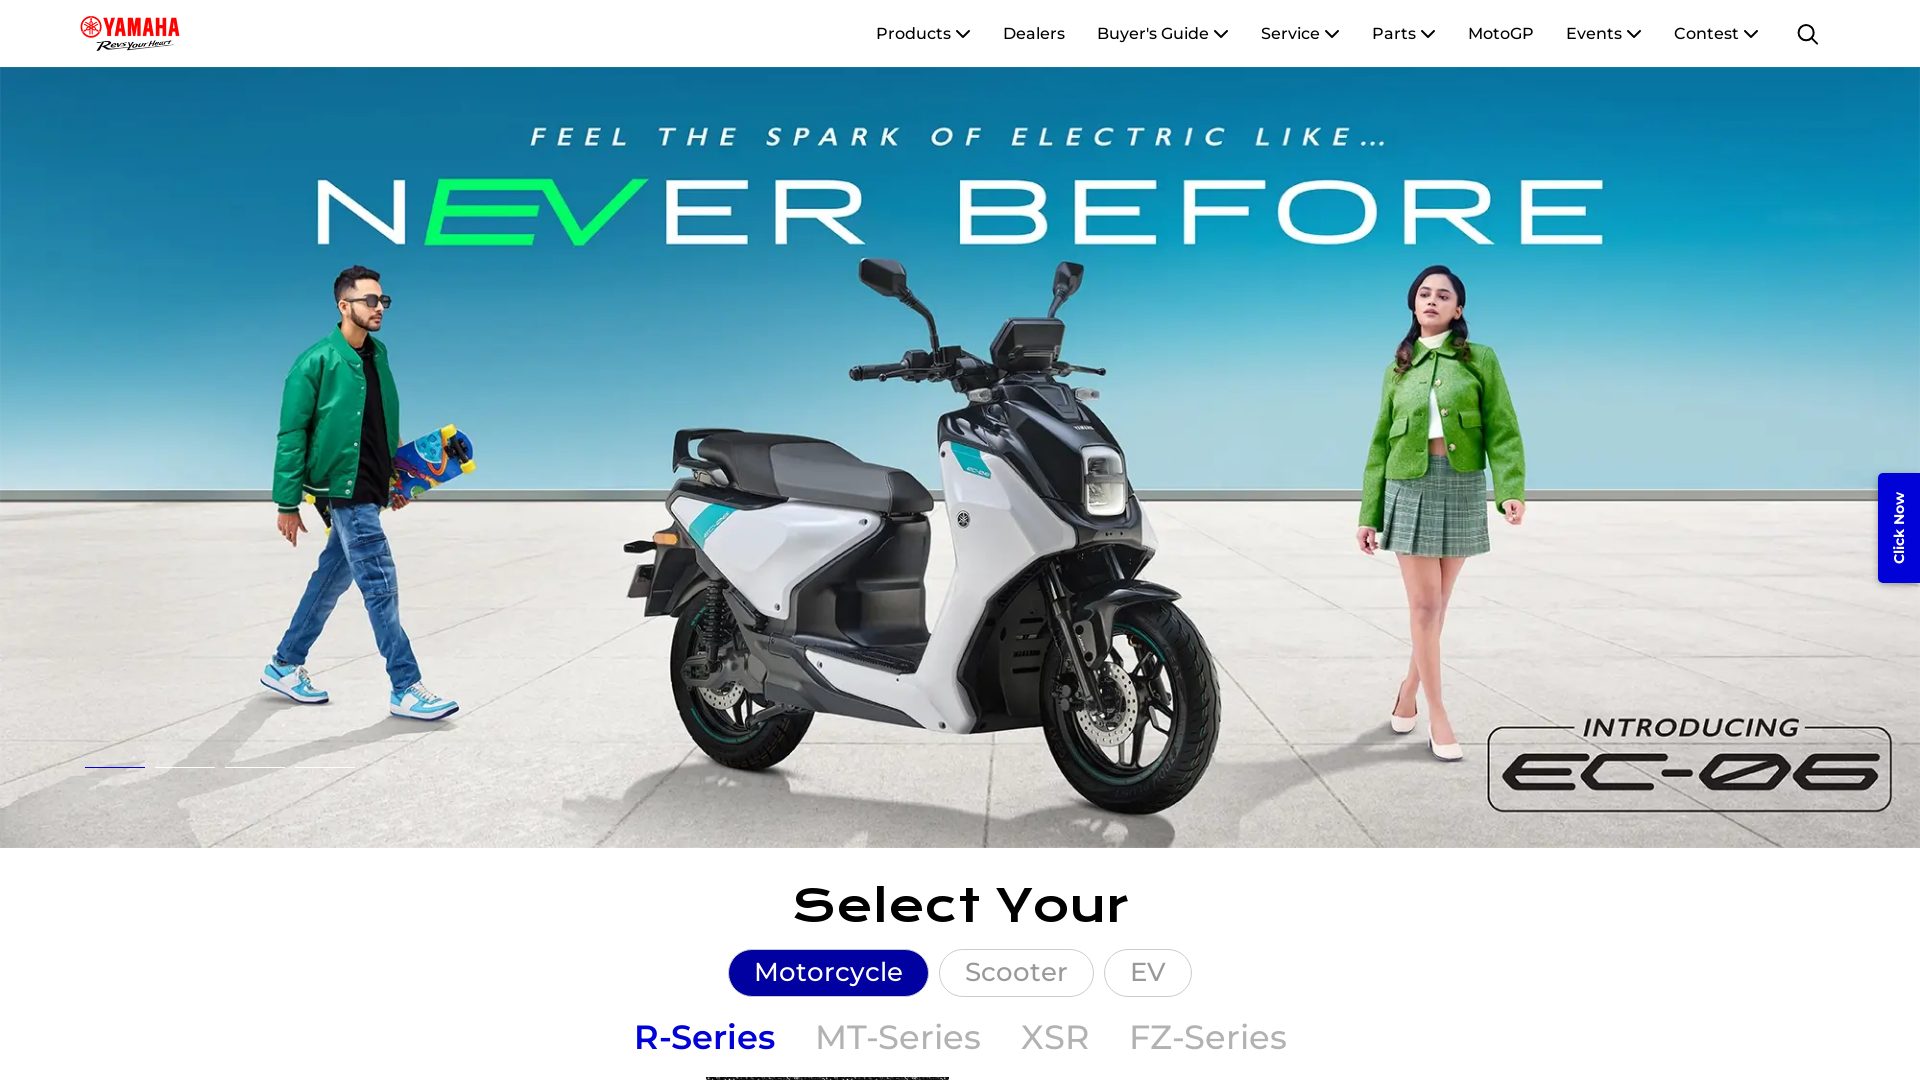